Tests a practice registration form by filling in personal details including name, email, password, selecting gender from dropdown, choosing a radio button option, and entering a birth date.

Starting URL: https://rahulshettyacademy.com/angularpractice/

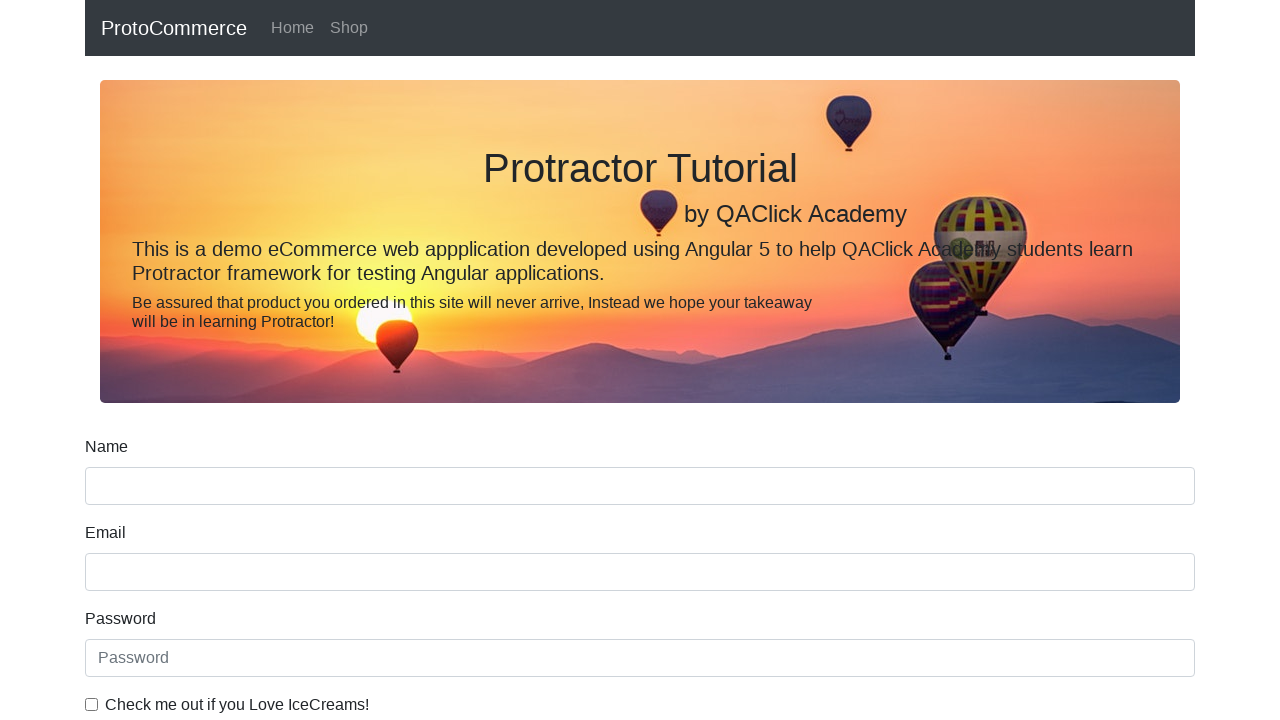

Filled name field with 'Sandeep' on input[name='name']
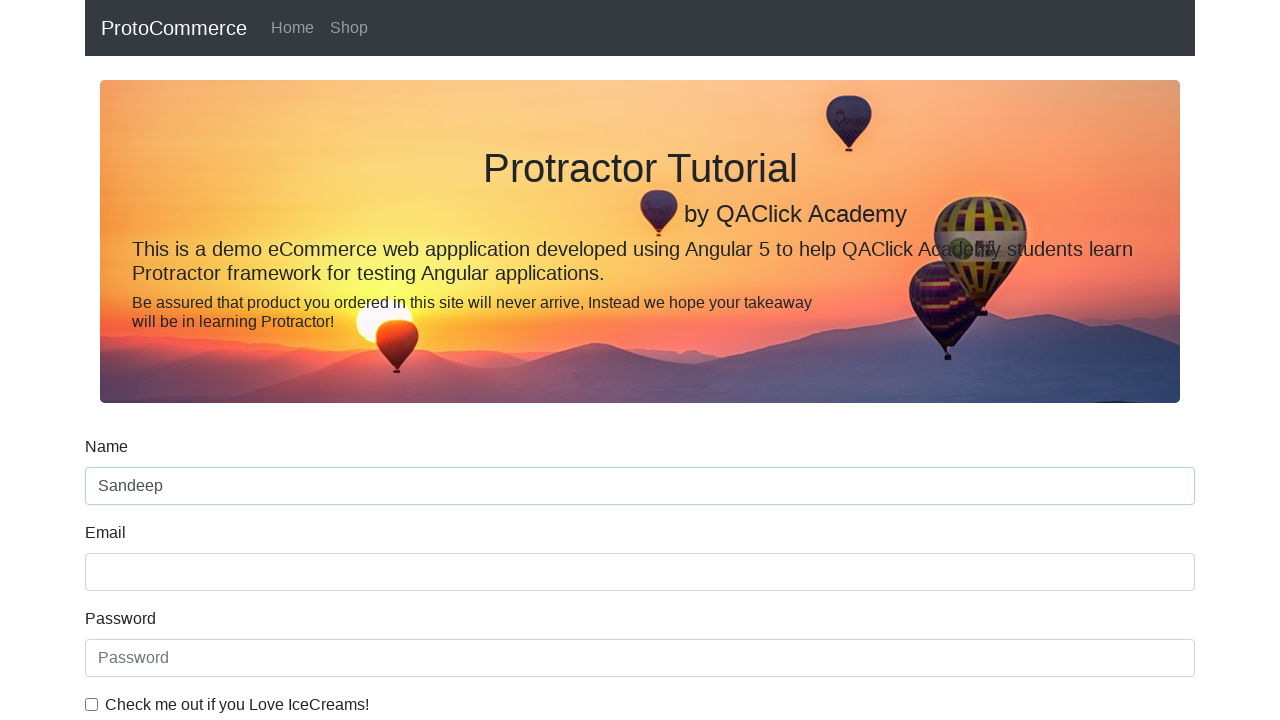

Filled email field with 'sandeepbinwal154@gmail.com' on input[name='email']
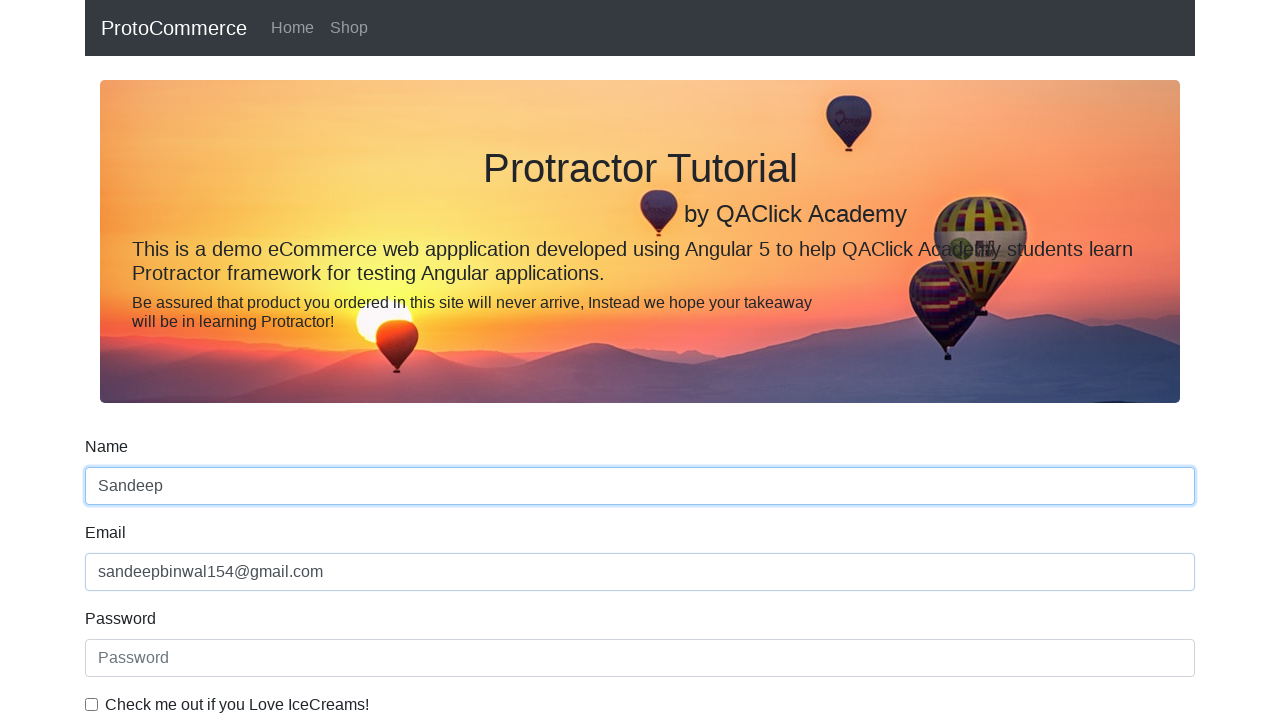

Filled password field with '123456' on #exampleInputPassword1
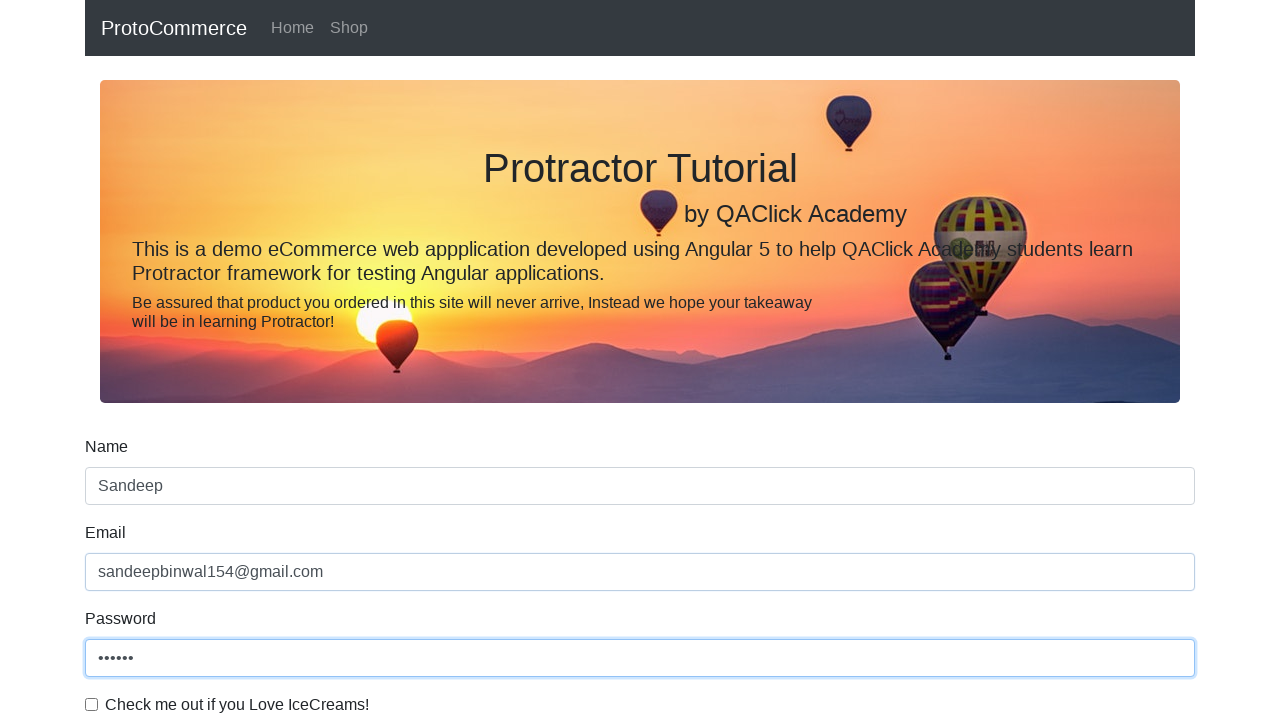

Clicked checkbox to agree to terms at (92, 704) on #exampleCheck1
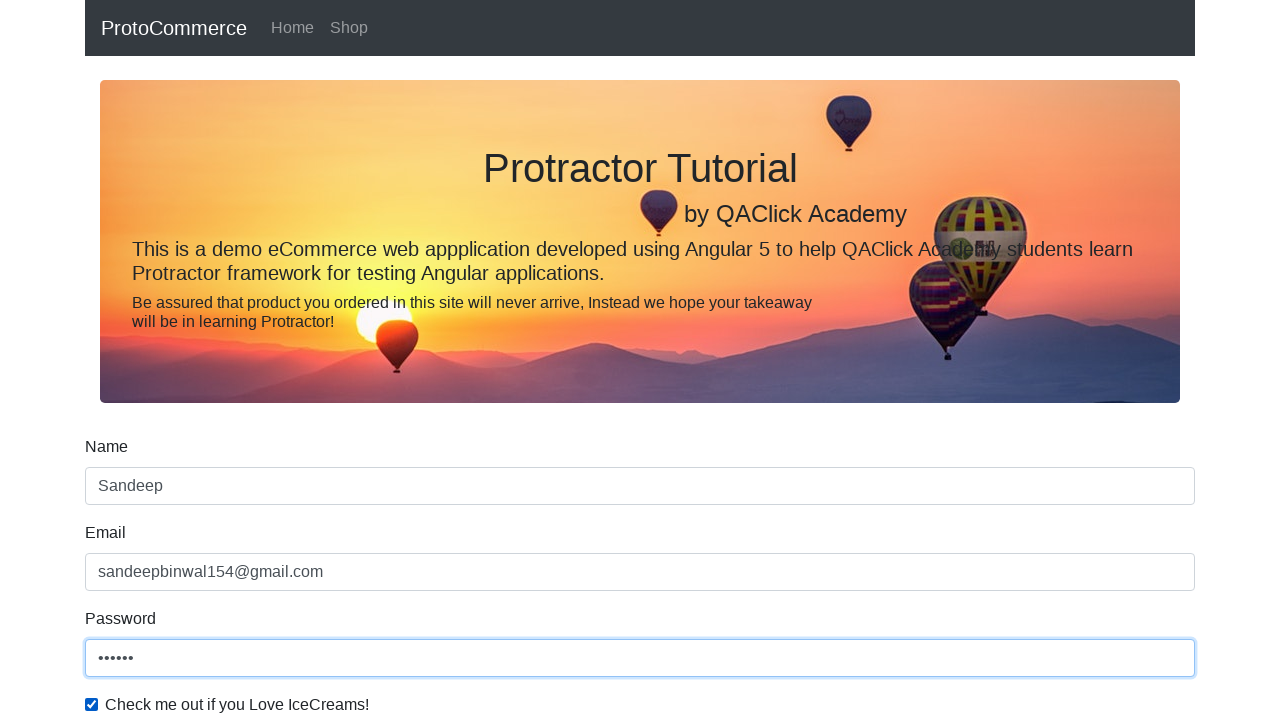

Selected 'Female' from gender dropdown on #exampleFormControlSelect1
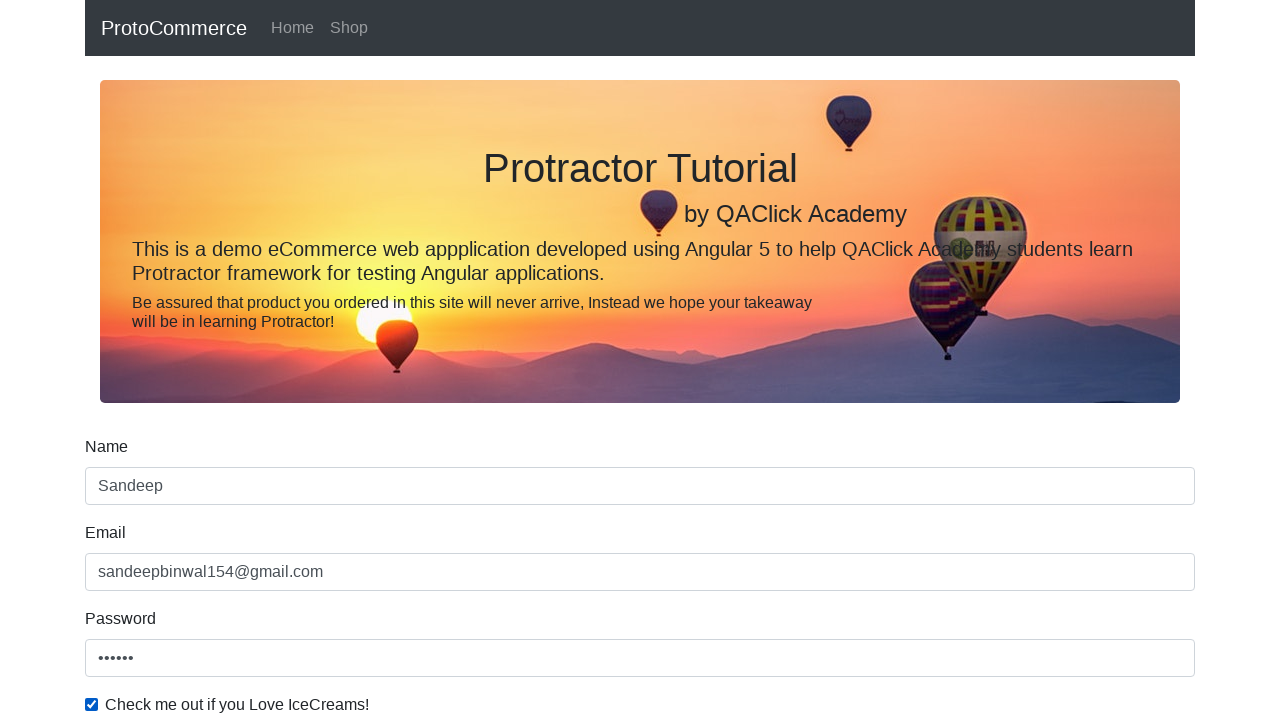

Clicked radio button for Male option at (238, 360) on #inlineRadio1
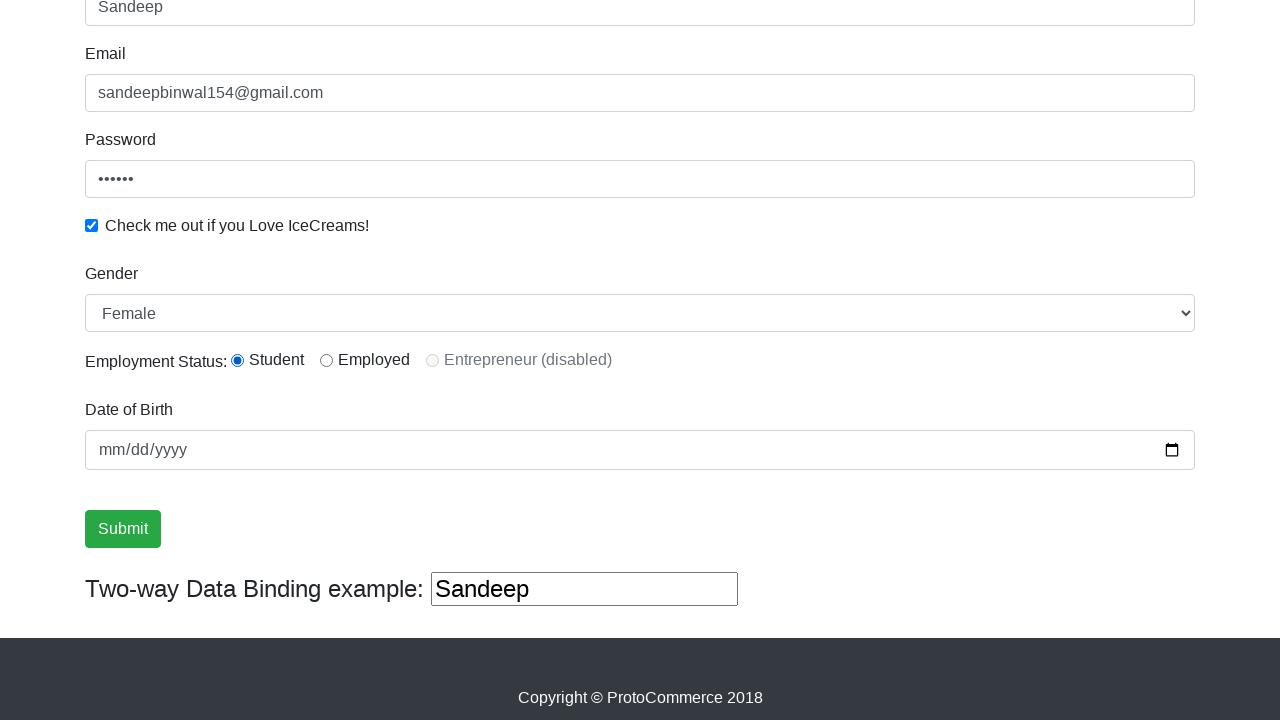

Filled birthday field with '2022-02-02' on input[name='bday']
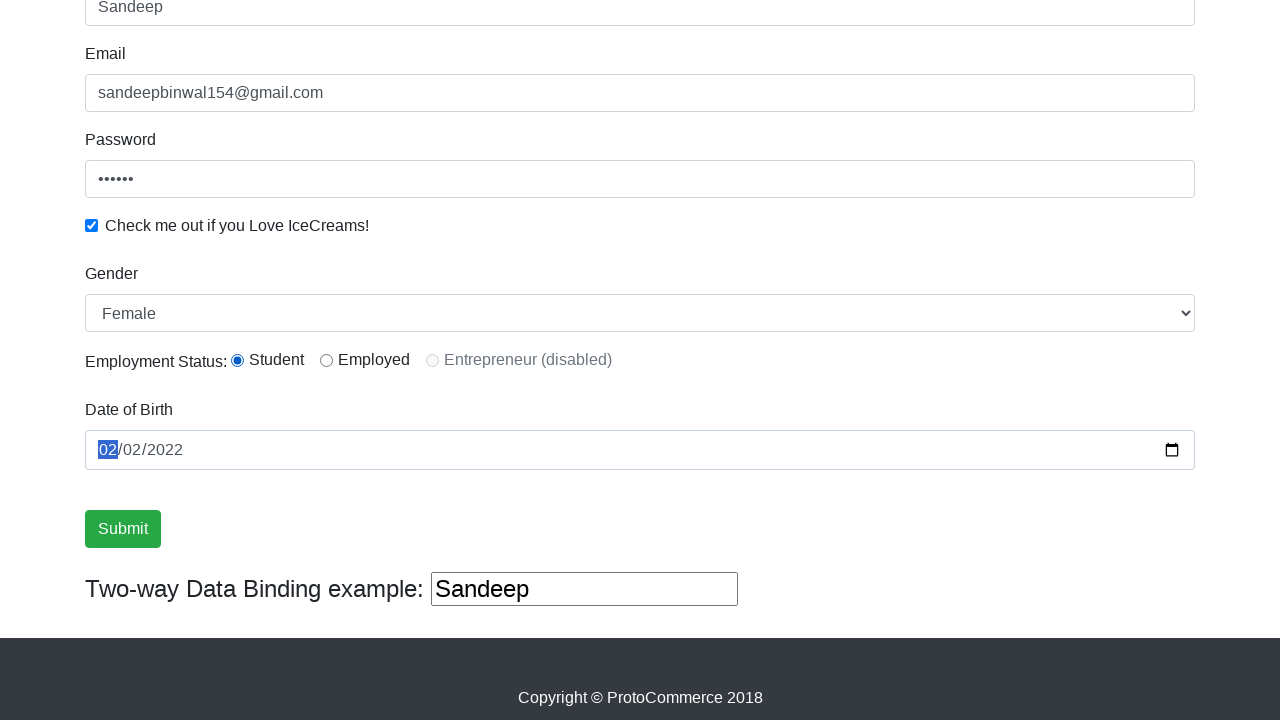

Clicked submit button to complete registration form at (123, 529) on .btn.btn-success
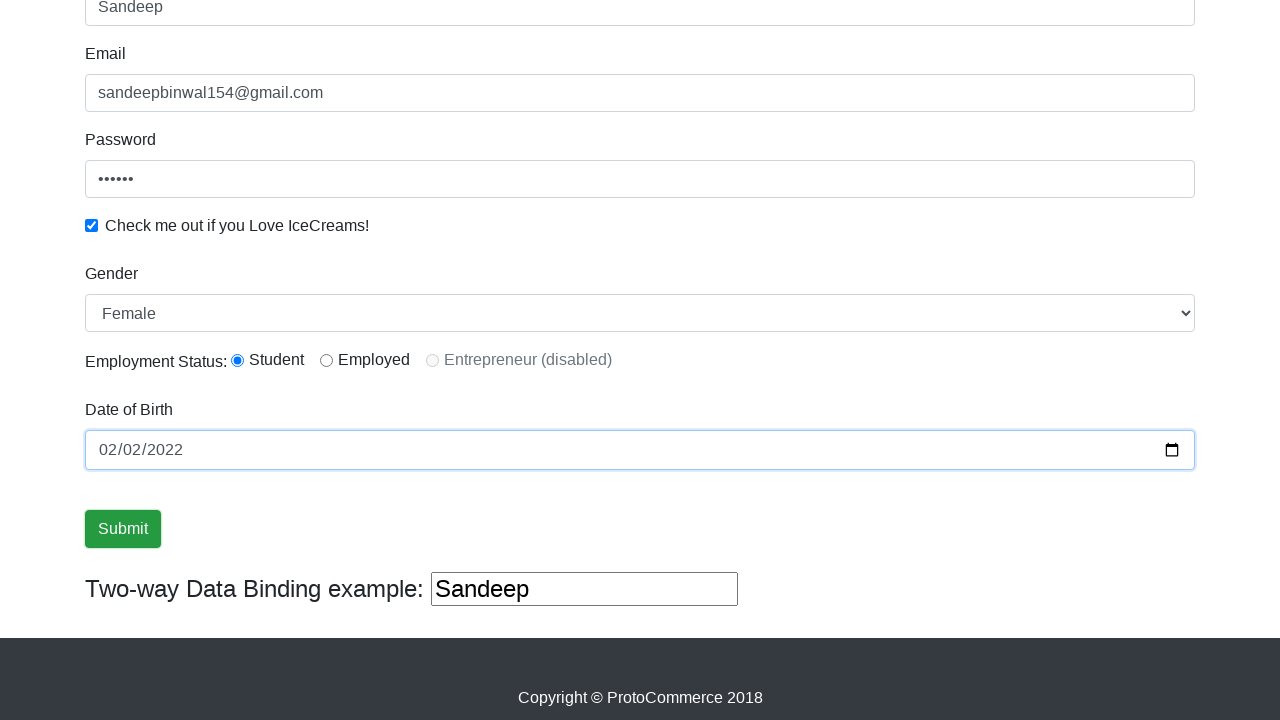

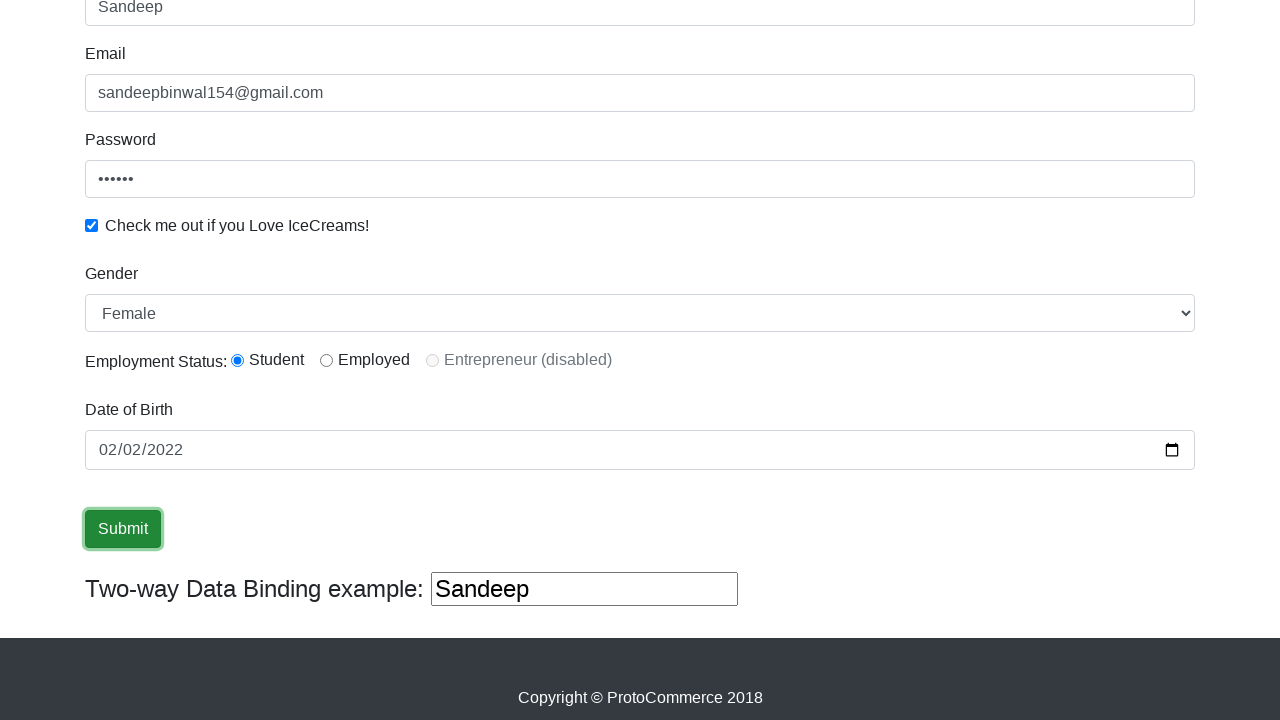